Tests a basic HTML form by filling username, password, and comments fields, selecting checkboxes, a radio button, and a dropdown option, then submitting the form and verifying the submission details.

Starting URL: https://testpages.herokuapp.com/styled/basic-html-form-test.html

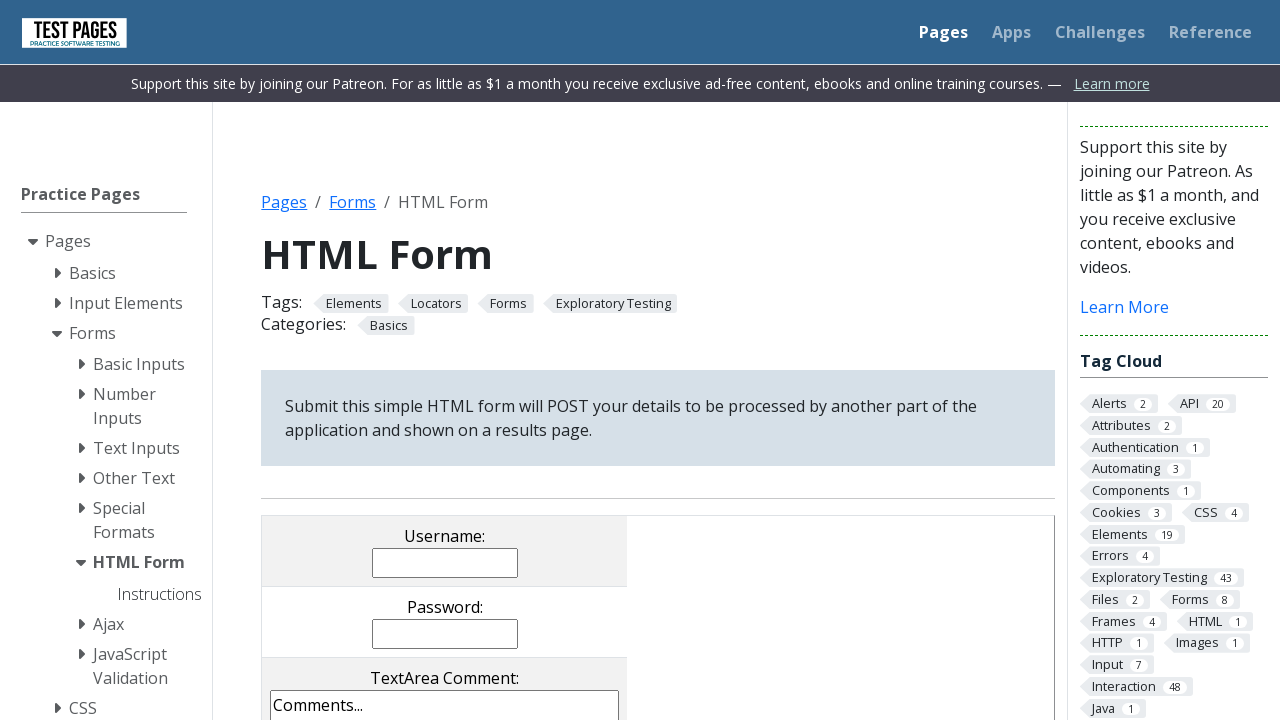

Filled username field with 'JohnDoe' on input[name='username']
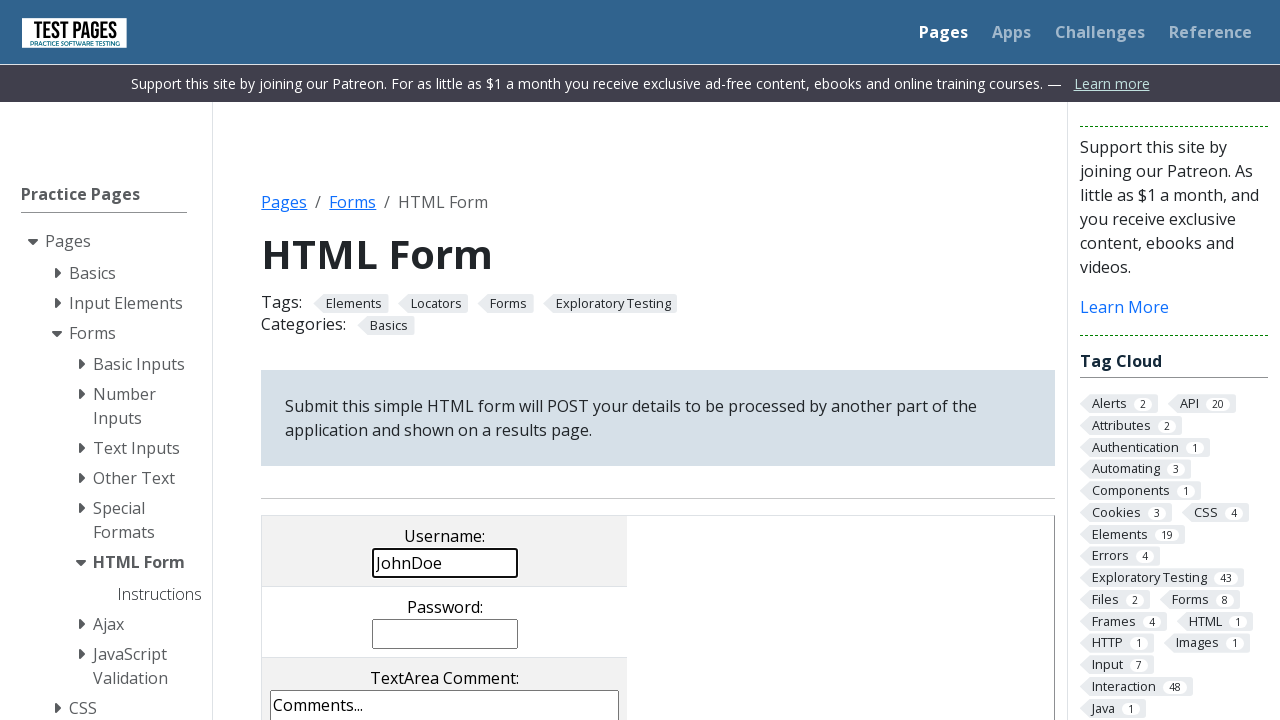

Filled password field with 'SecurePass789' on input[name='password']
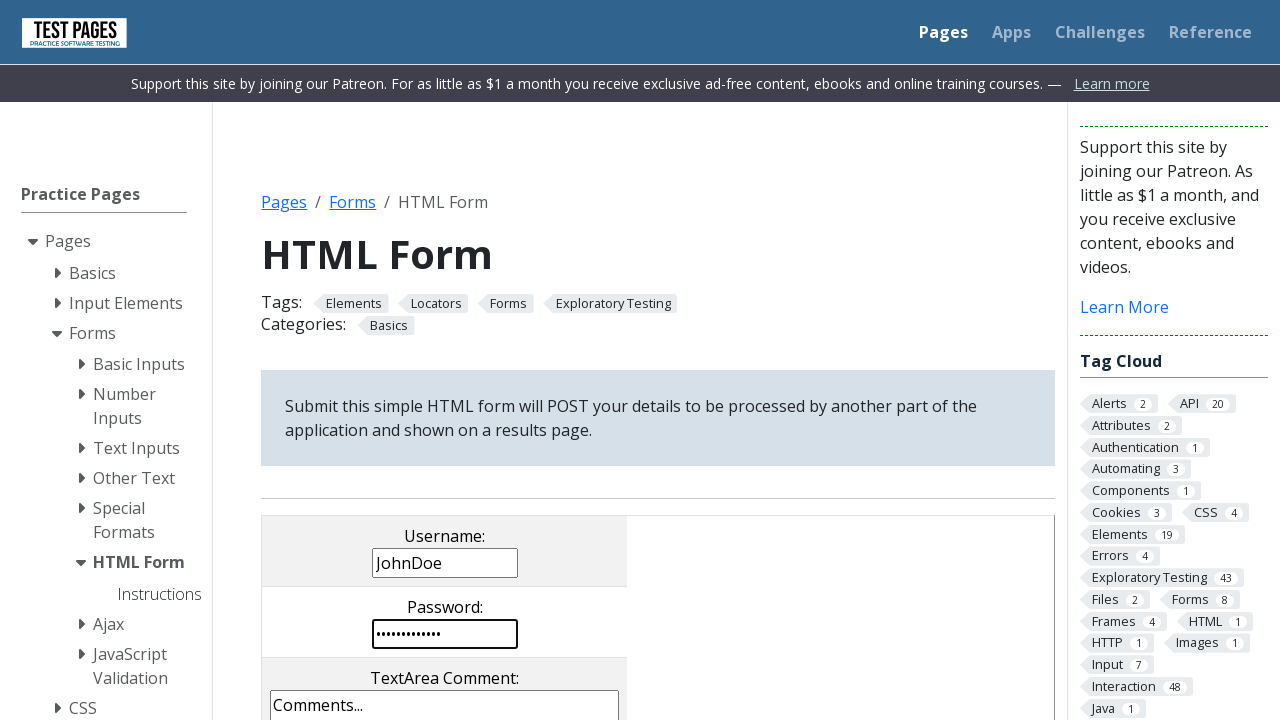

Filled comments textarea with test message on textarea[name='comments']
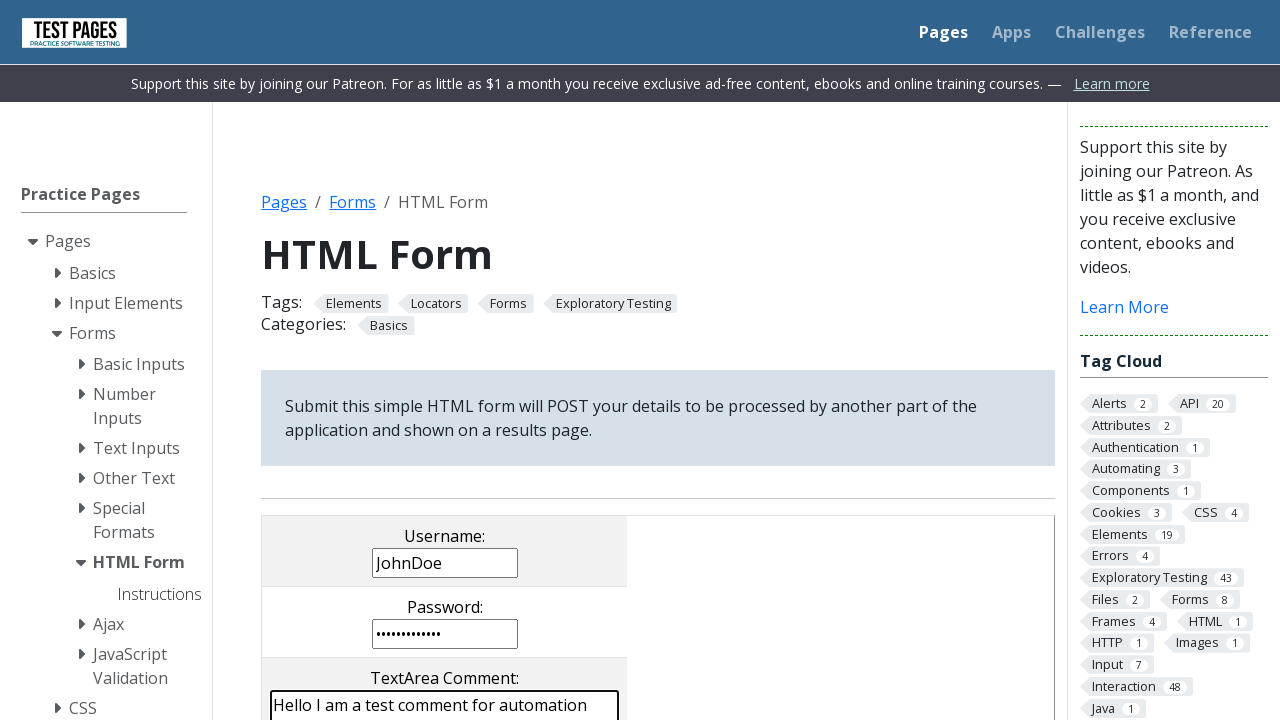

Clicked checkbox 1 at (299, 360) on input[value='cb1']
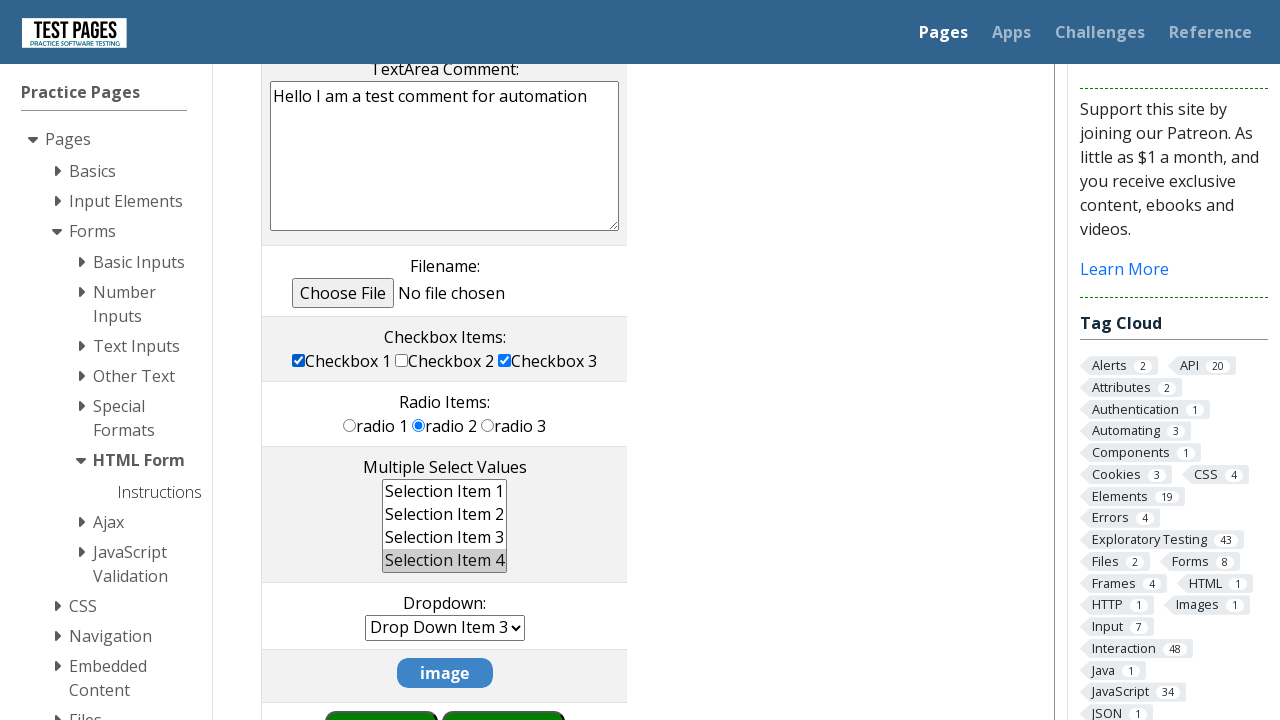

Clicked checkbox 2 at (402, 360) on input[value='cb2']
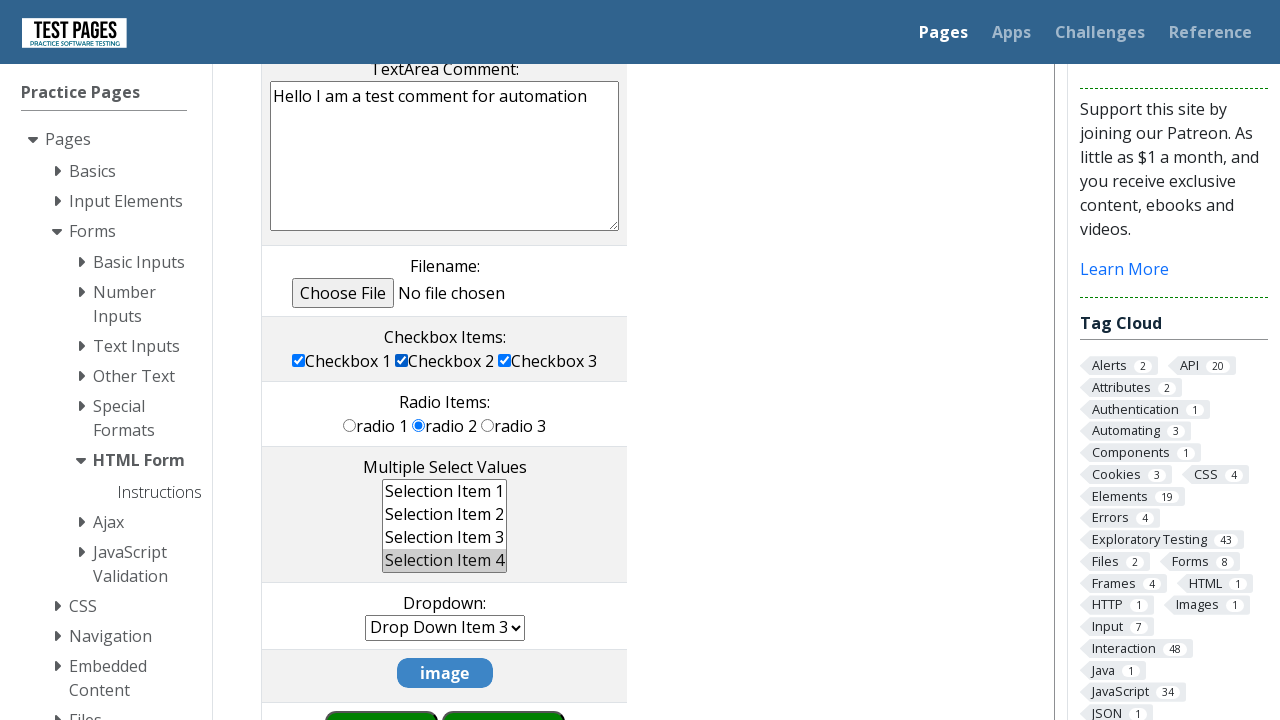

Selected radio button 1 at (350, 425) on input[value='rd1']
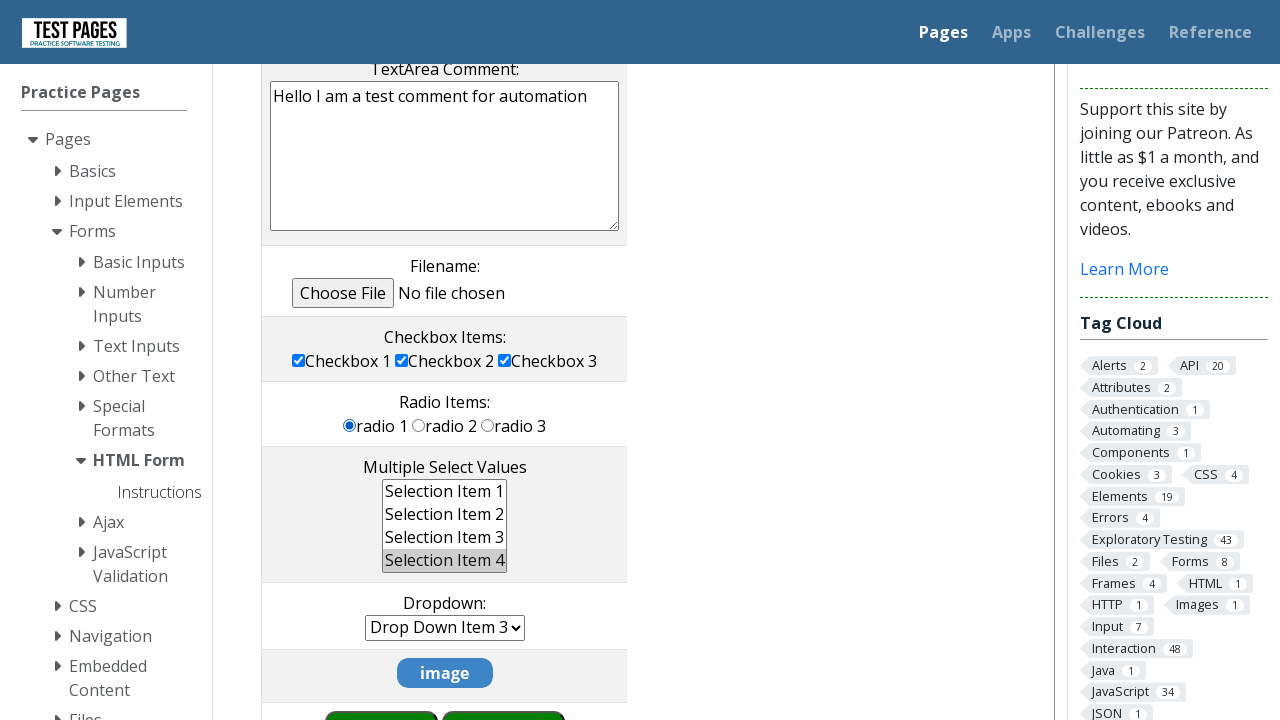

Located multiselect dropdown
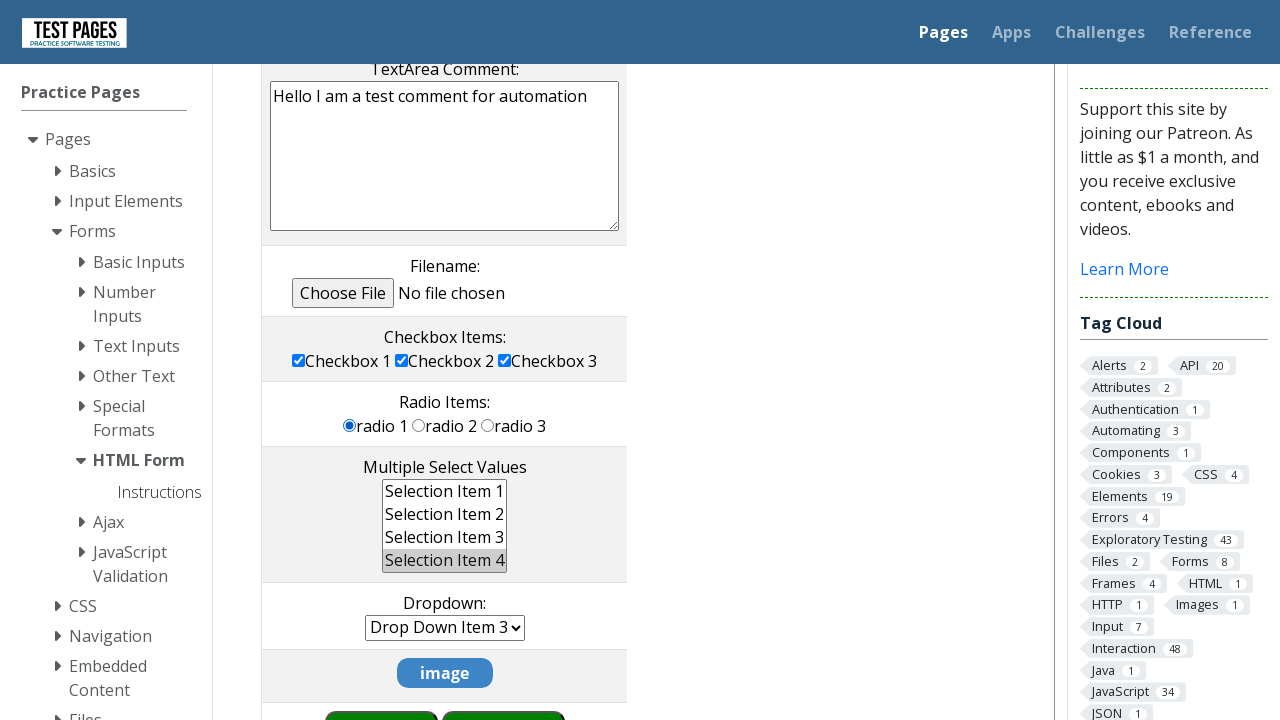

Selected option 1 from multiselect dropdown at (445, 491) on option[value='ms1']
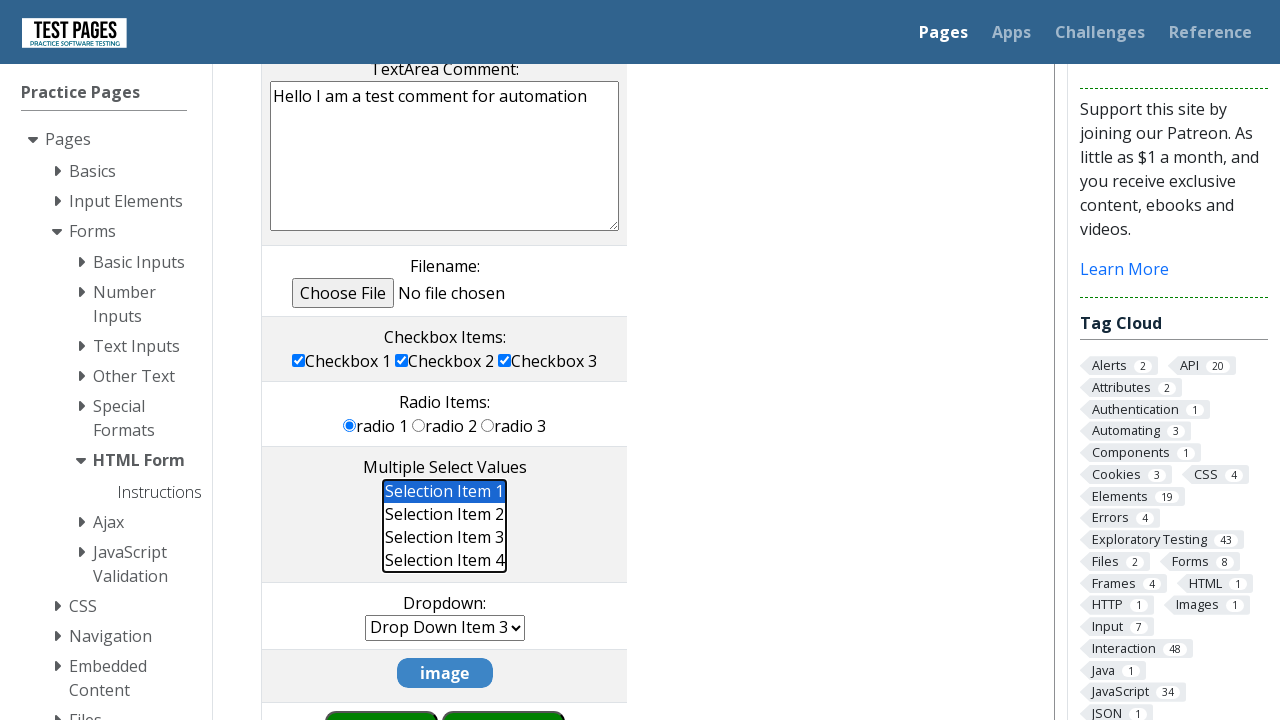

Clicked submit button to submit form at (504, 690) on input[value='submit']
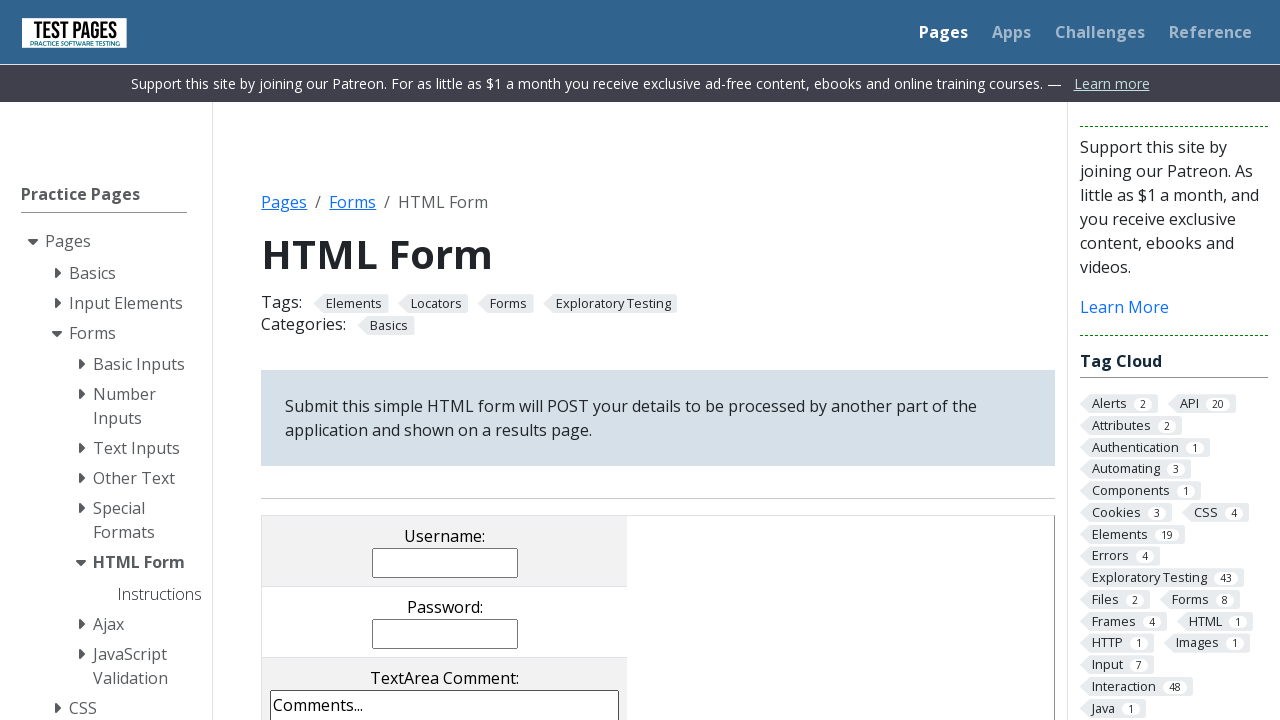

Form submission successful and results page loaded
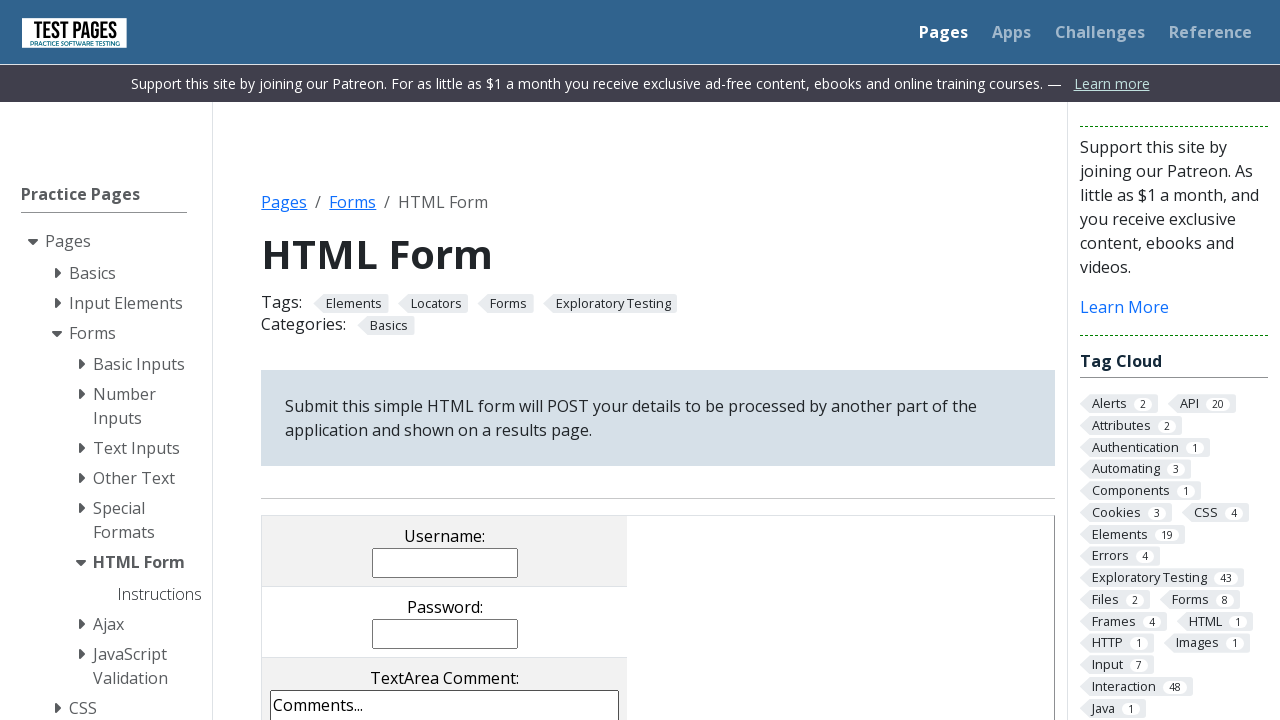

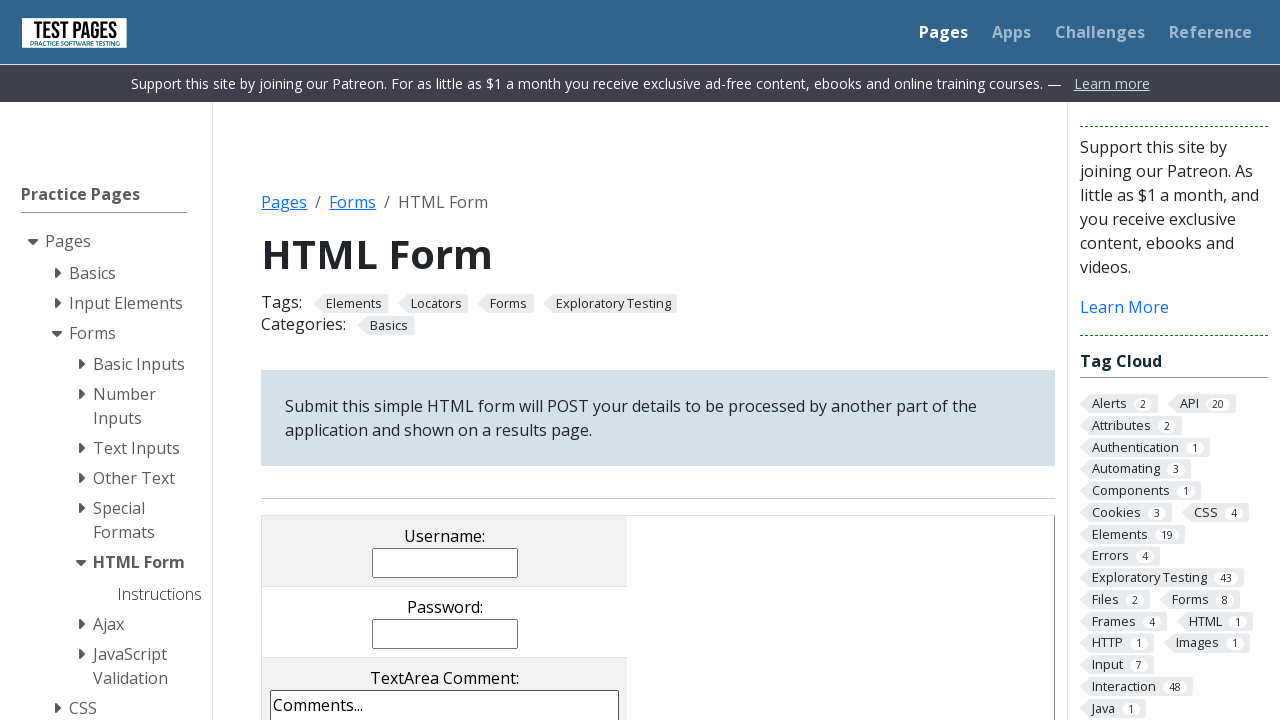